Tests opting out of A/B tests by adding an opt-out cookie before navigating to the A/B test page, then verifying the page shows "No A/B Test".

Starting URL: http://the-internet.herokuapp.com

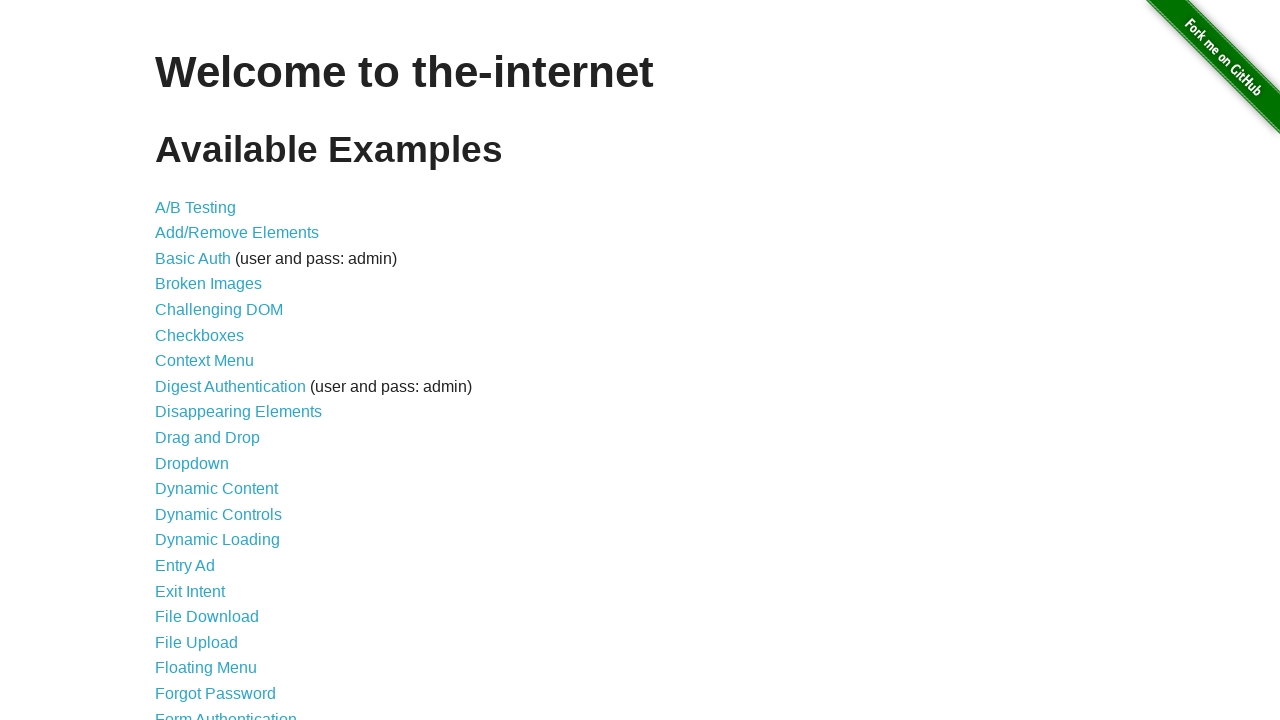

Added optimizelyOptOut cookie to opt out of A/B test
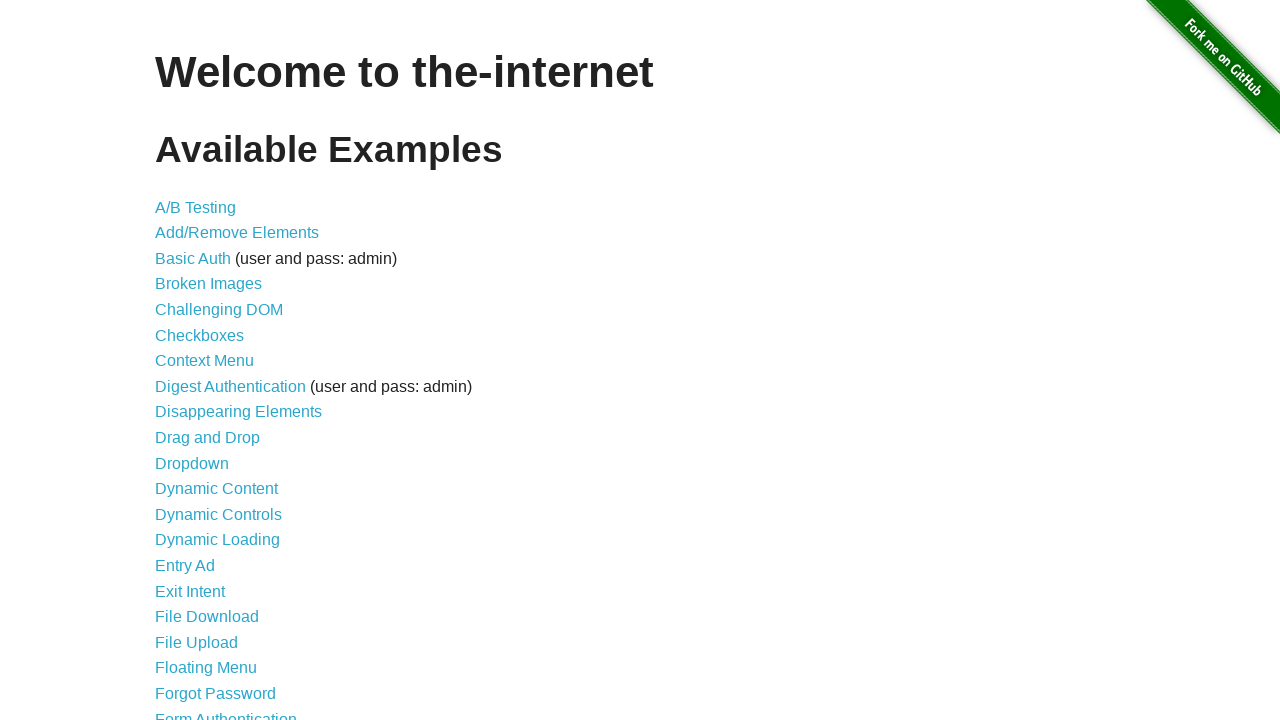

Navigated to A/B test page
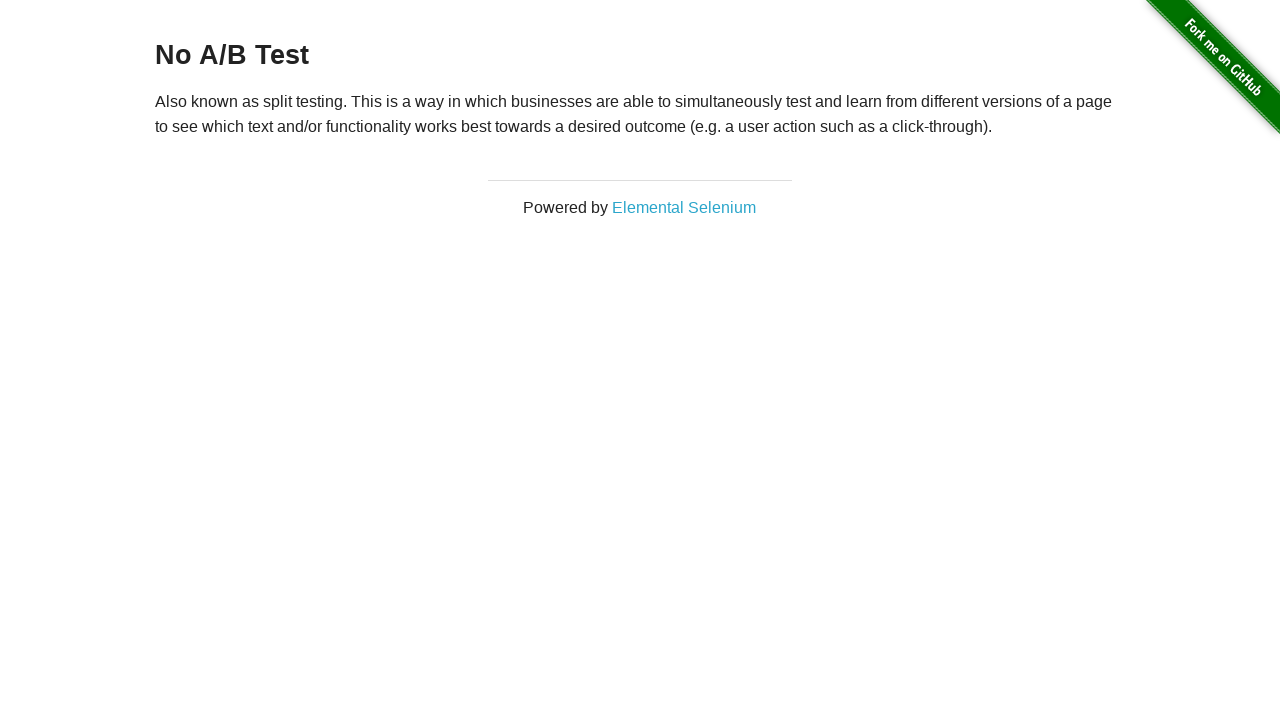

Waited for h3 heading to load
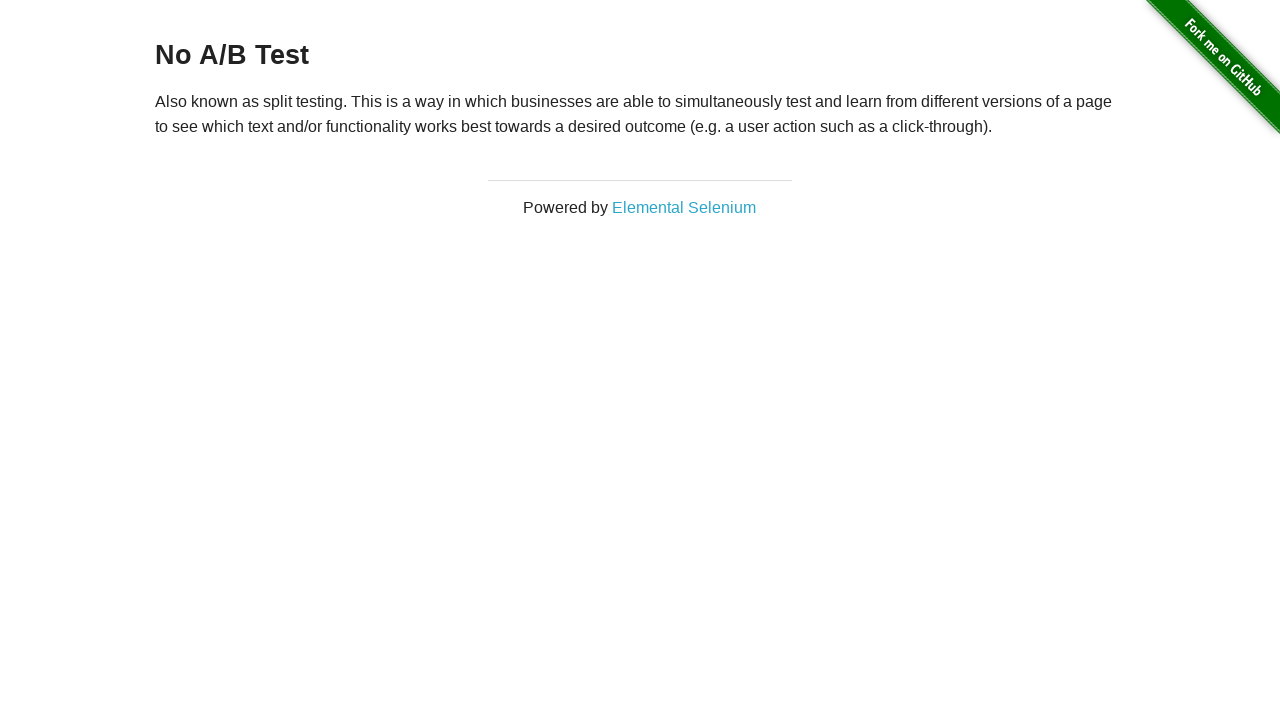

Retrieved heading text: 'No A/B Test'
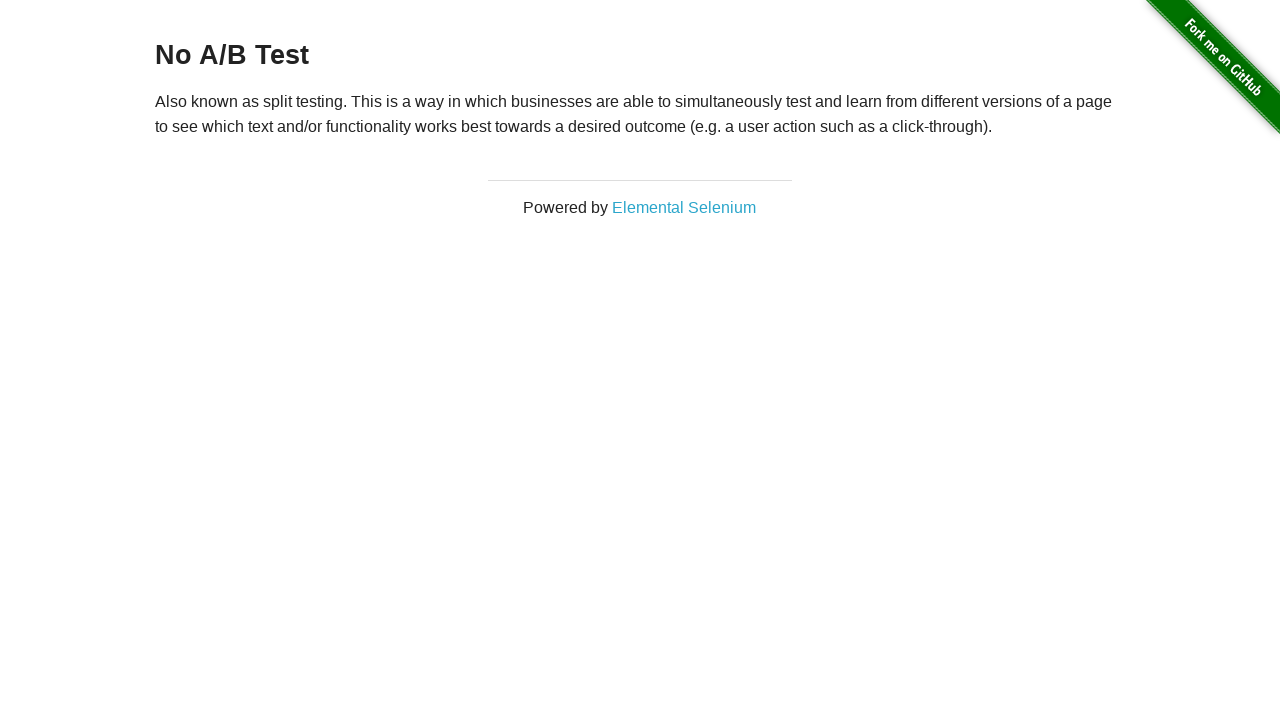

Verified that heading displays 'No A/B Test' - opt-out successful
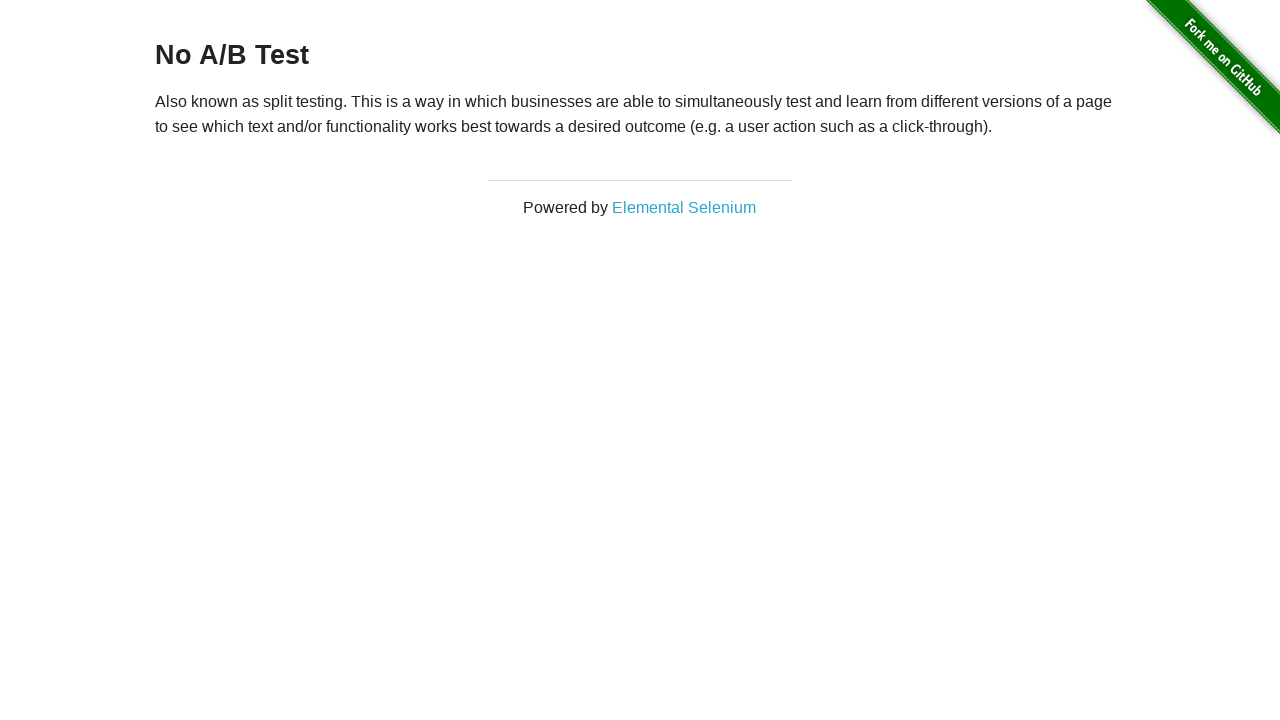

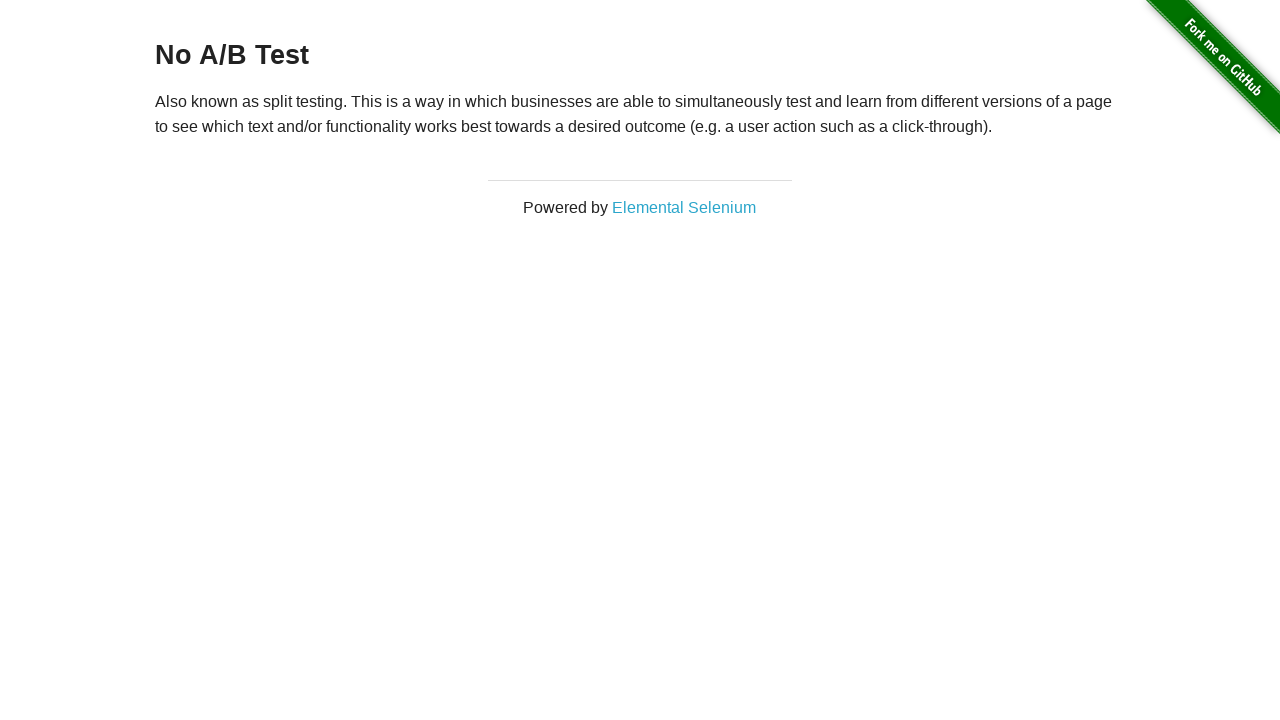